Tests various dropdown and select functionalities on a form, including single select, multi-select, autocomplete, and removing selections

Starting URL: https://www.leafground.com/select.xhtml

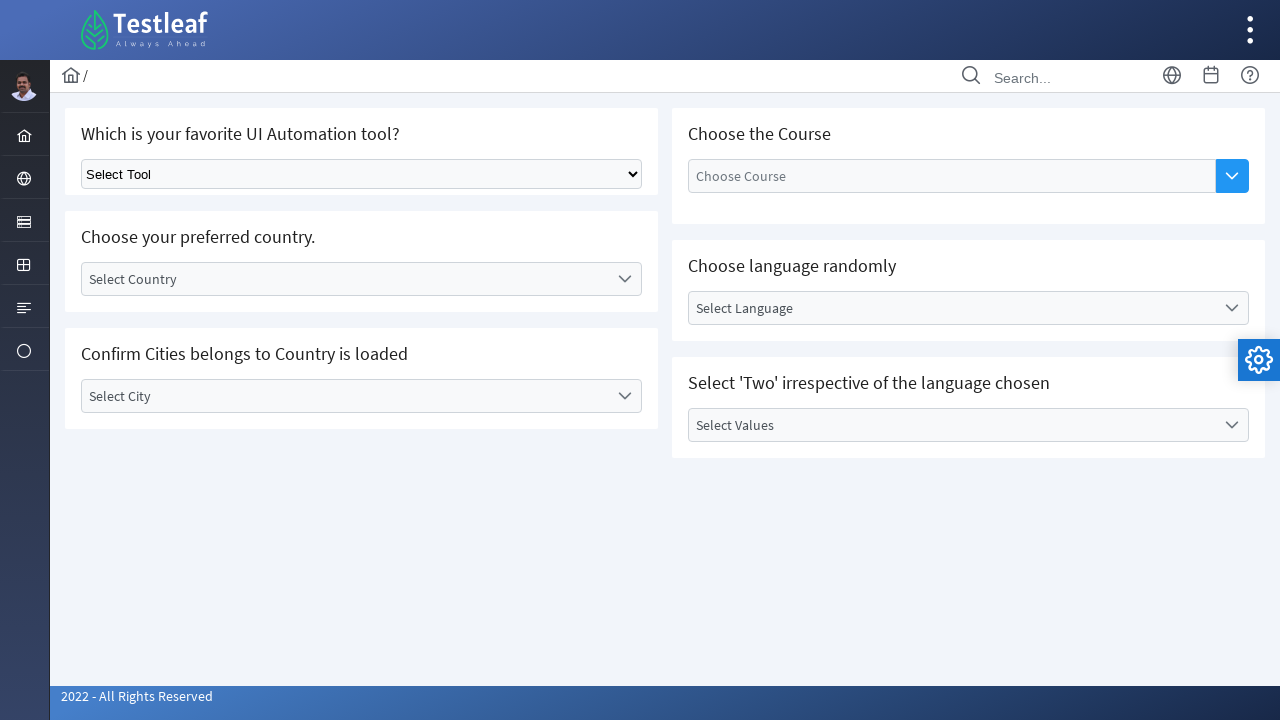

Selected 'Cypress' from the tool dropdown on select.ui-selectonemenu
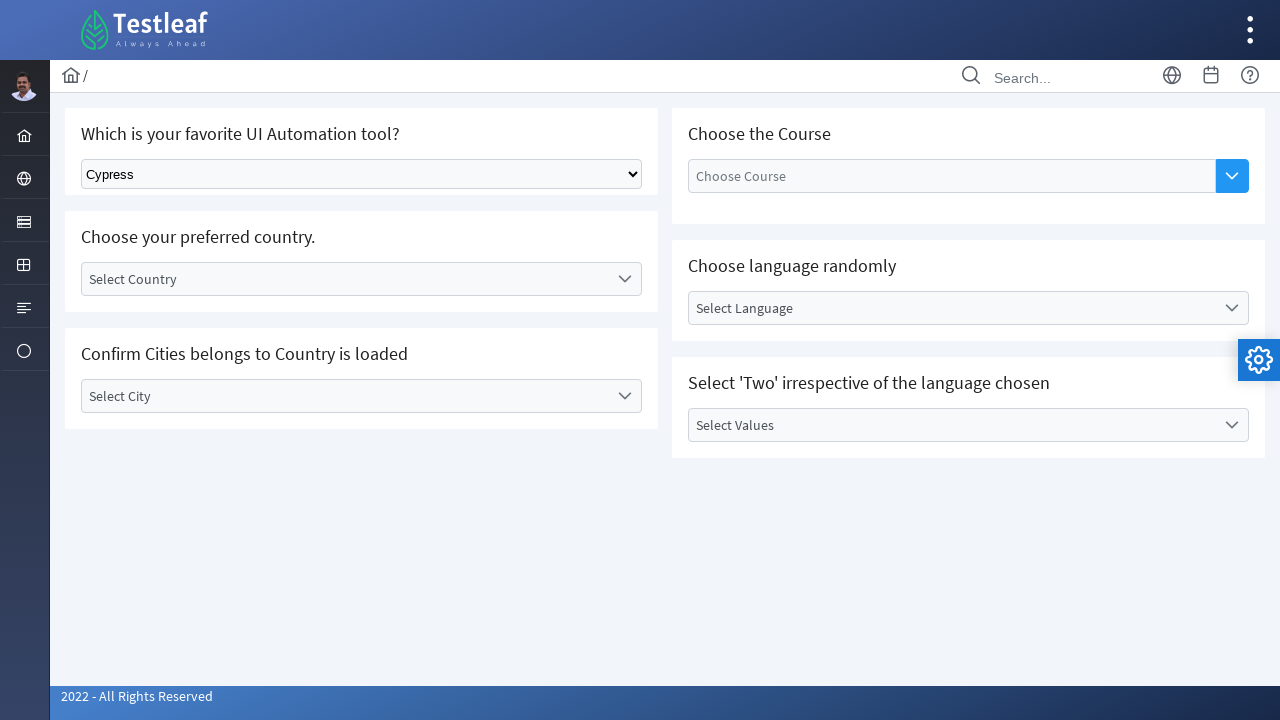

Clicked country combobox to open dropdown at (362, 279) on div[role='combobox']
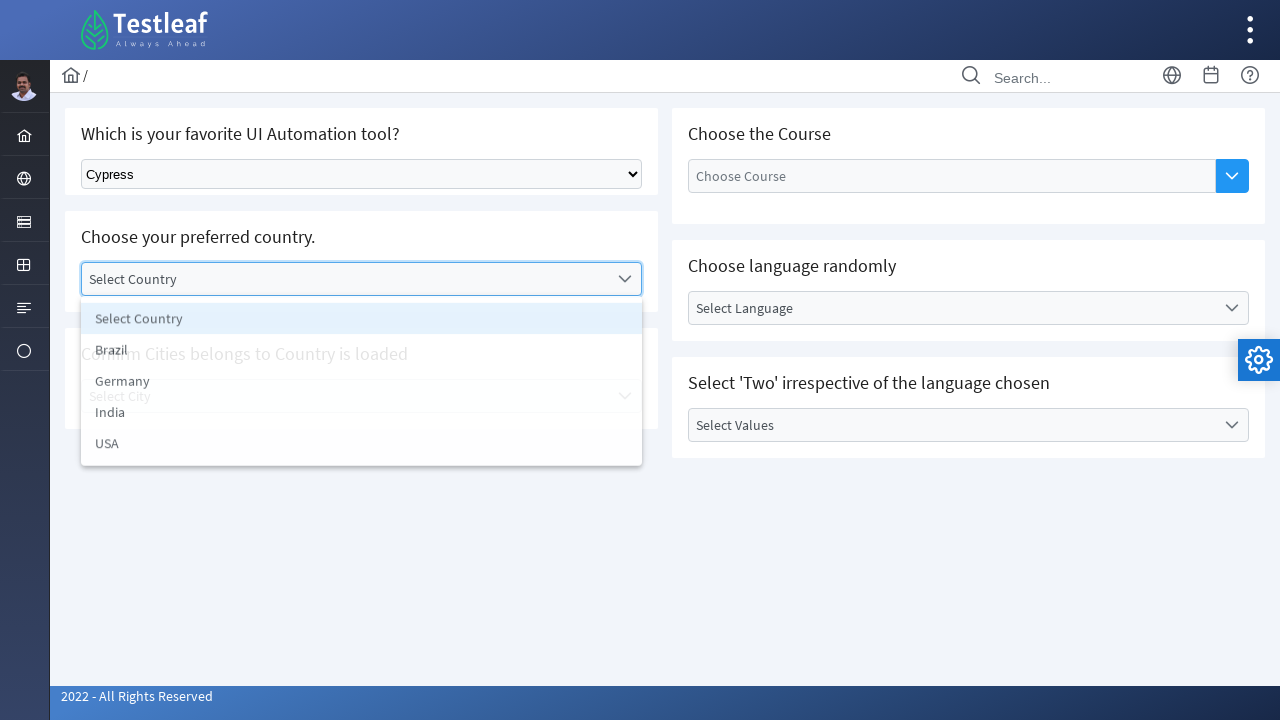

Selected 'Germany' from country dropdown at (362, 383) on li[data-label='Germany']
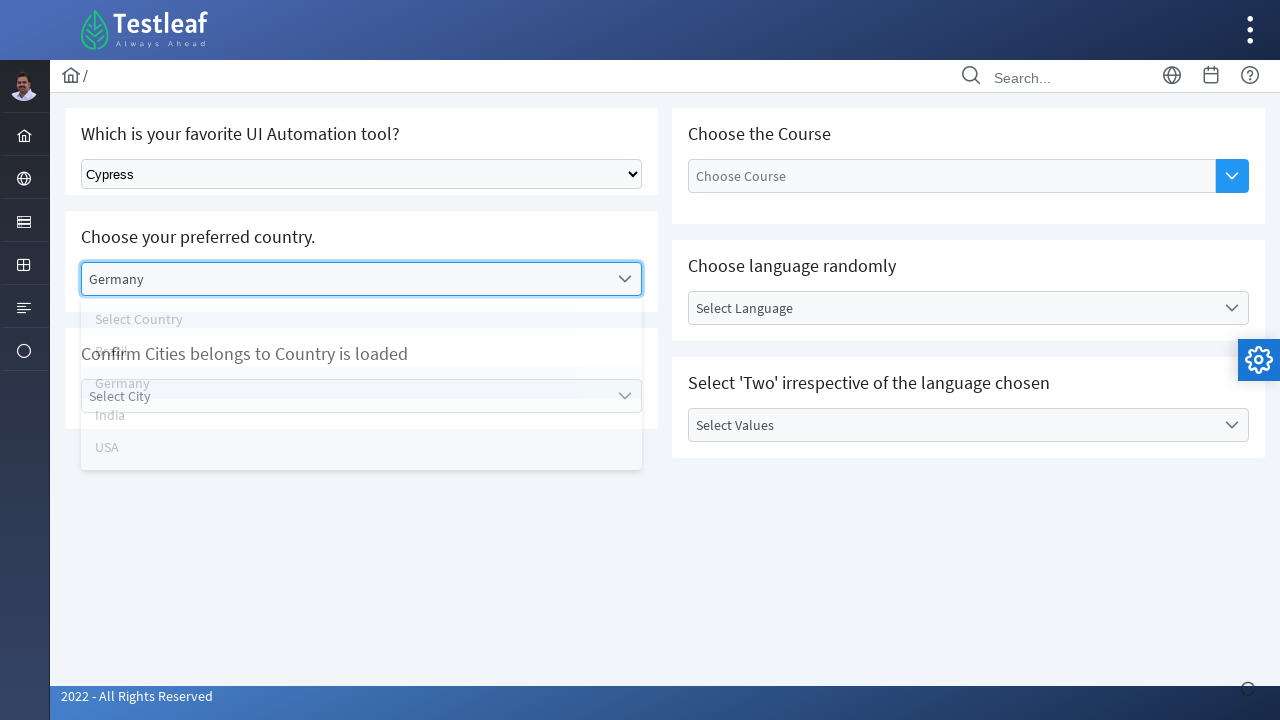

Clicked city dropdown to open options at (624, 396) on text=Select City >> xpath=following::div
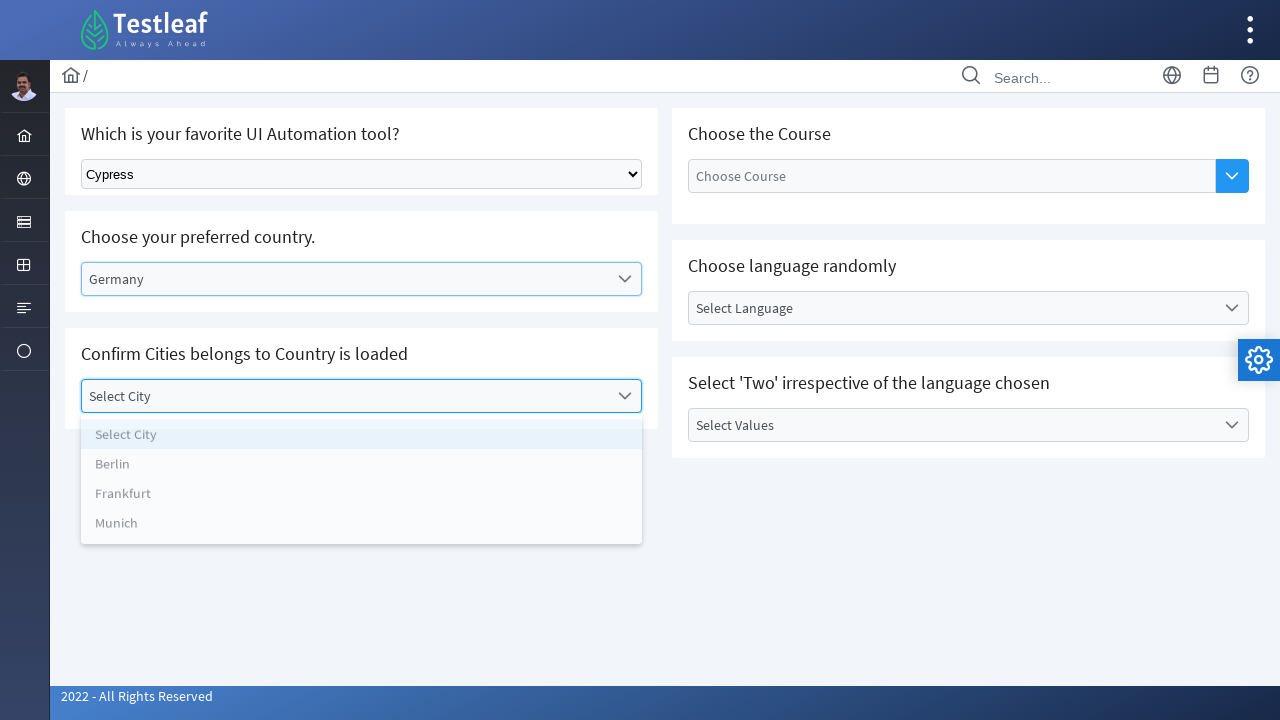

Selected 'Frankfurt' from city dropdown at (362, 500) on li:text('Frankfurt')
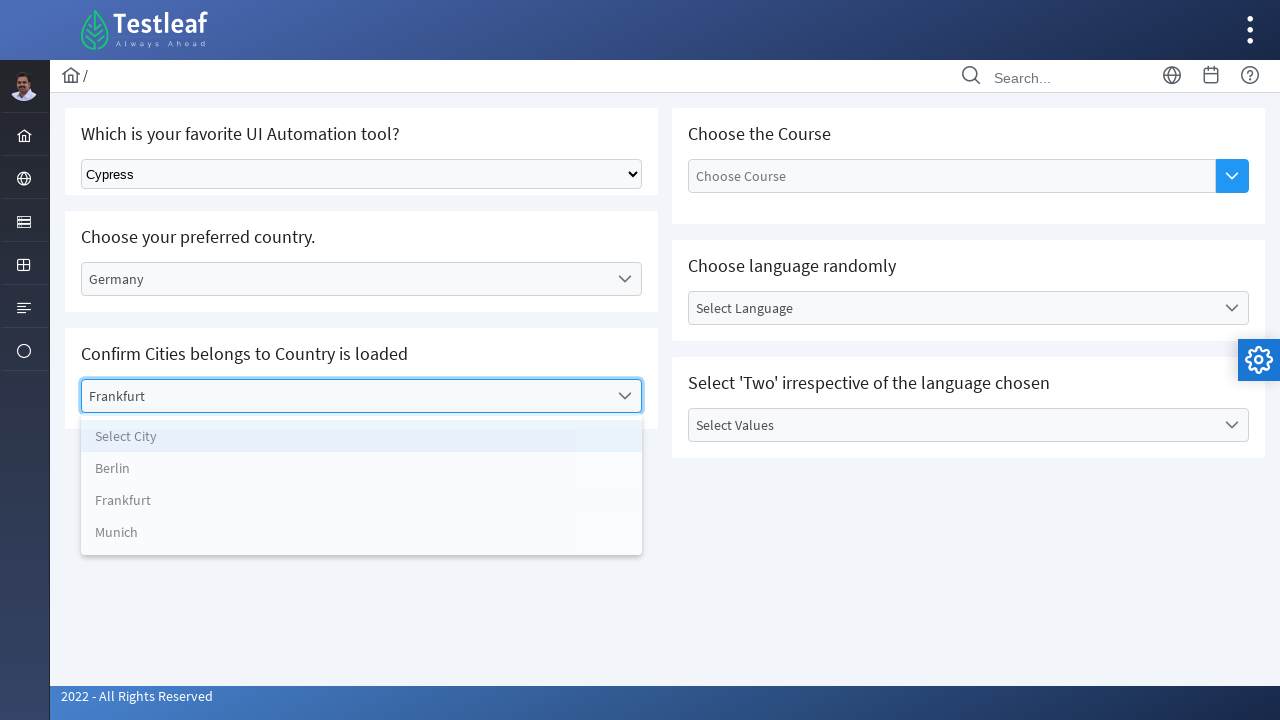

Clicked autocomplete button to open course options at (1232, 176) on xpath=//ul[contains(@class,'ui-autocomplete-multiple-container')]/following::but
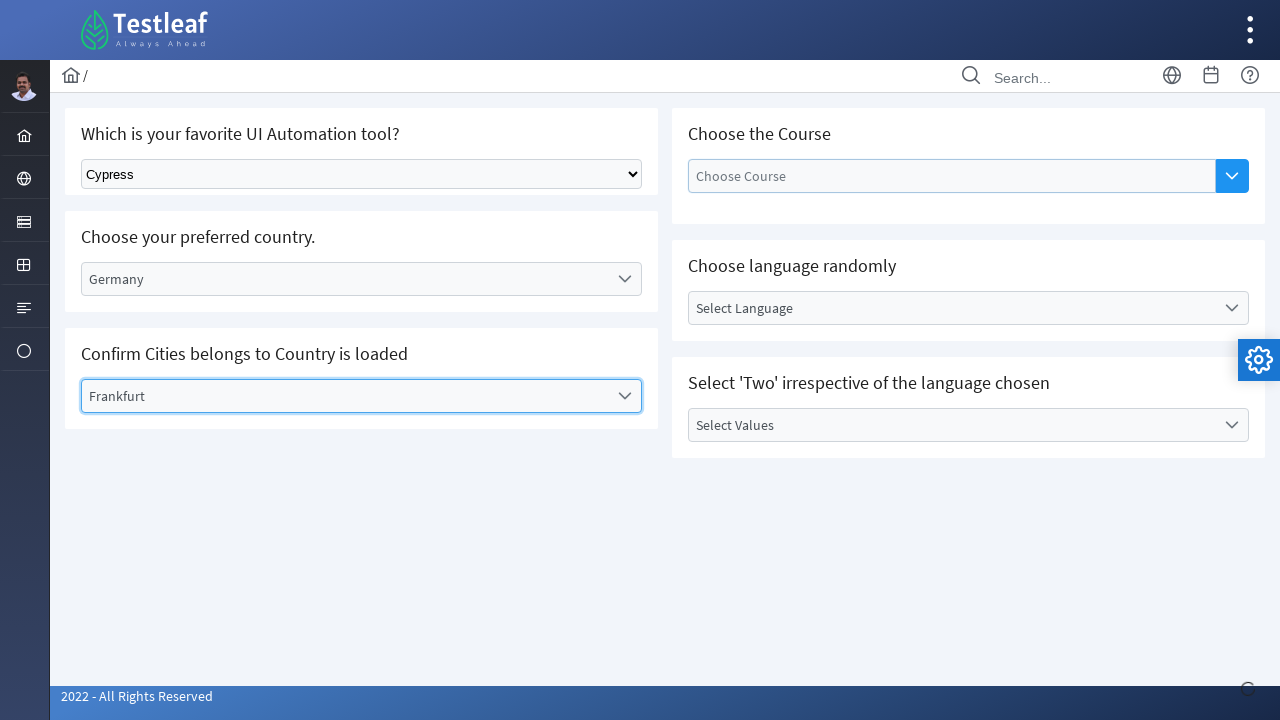

Selected first course from autocomplete list at (952, 295) on xpath=//ul[contains(@class,'ui-autocomplete-items')]//li[3]
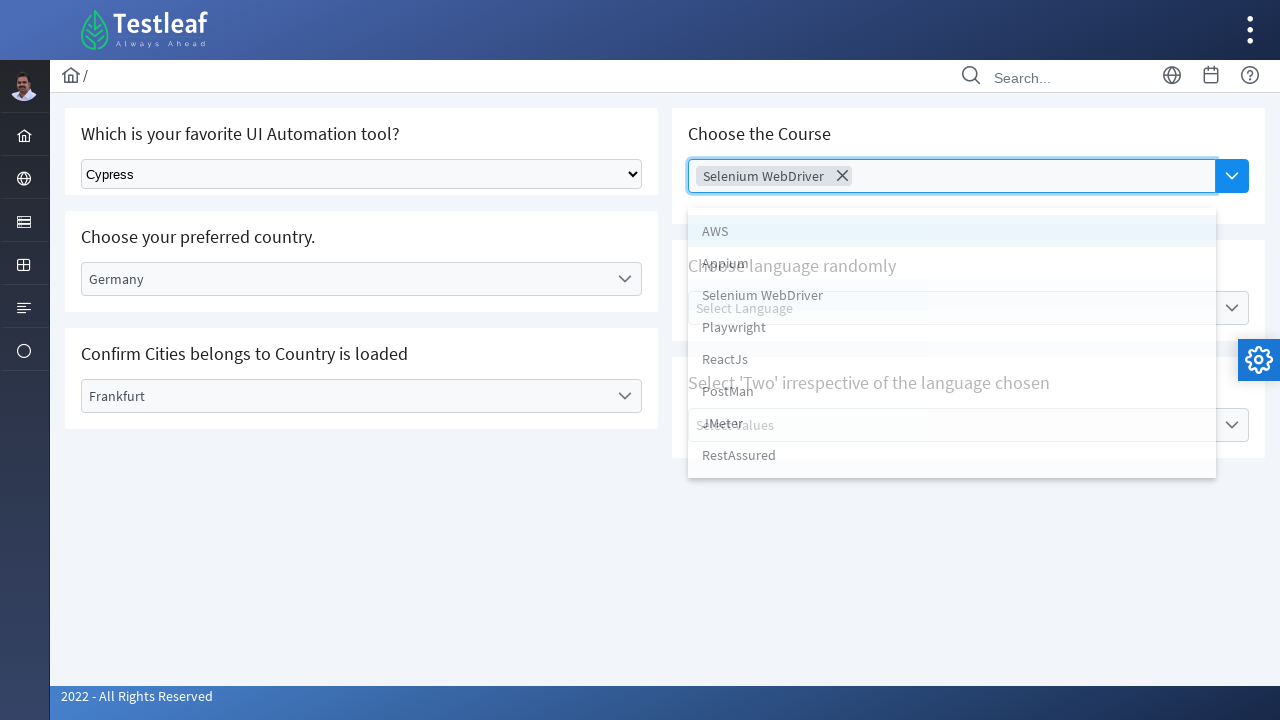

Clicked autocomplete button again to add another course at (1232, 176) on xpath=//ul[contains(@class,'ui-autocomplete-multiple-container')]/following::but
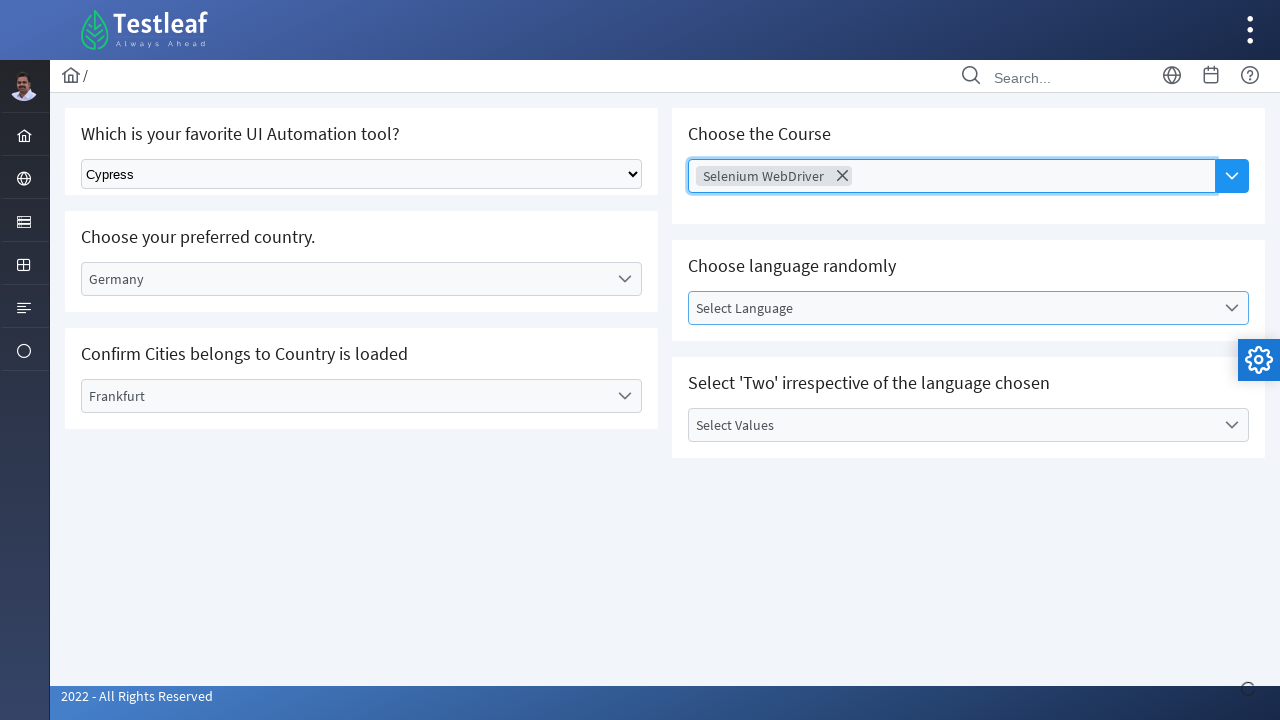

Selected 'JMeter' from autocomplete list at (952, 380) on li:text('JMeter')
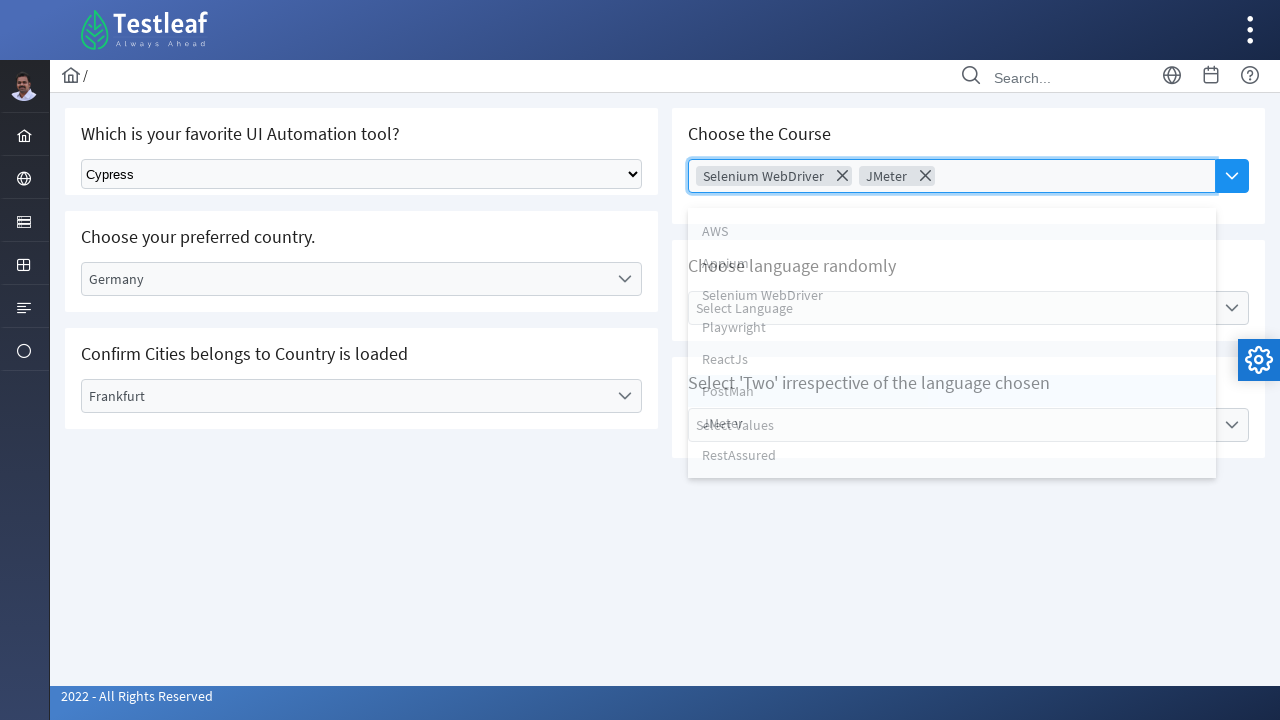

Removed 'JMeter' from selected courses by clicking remove button at (925, 176) on li[data-token-value='JMeter'] span
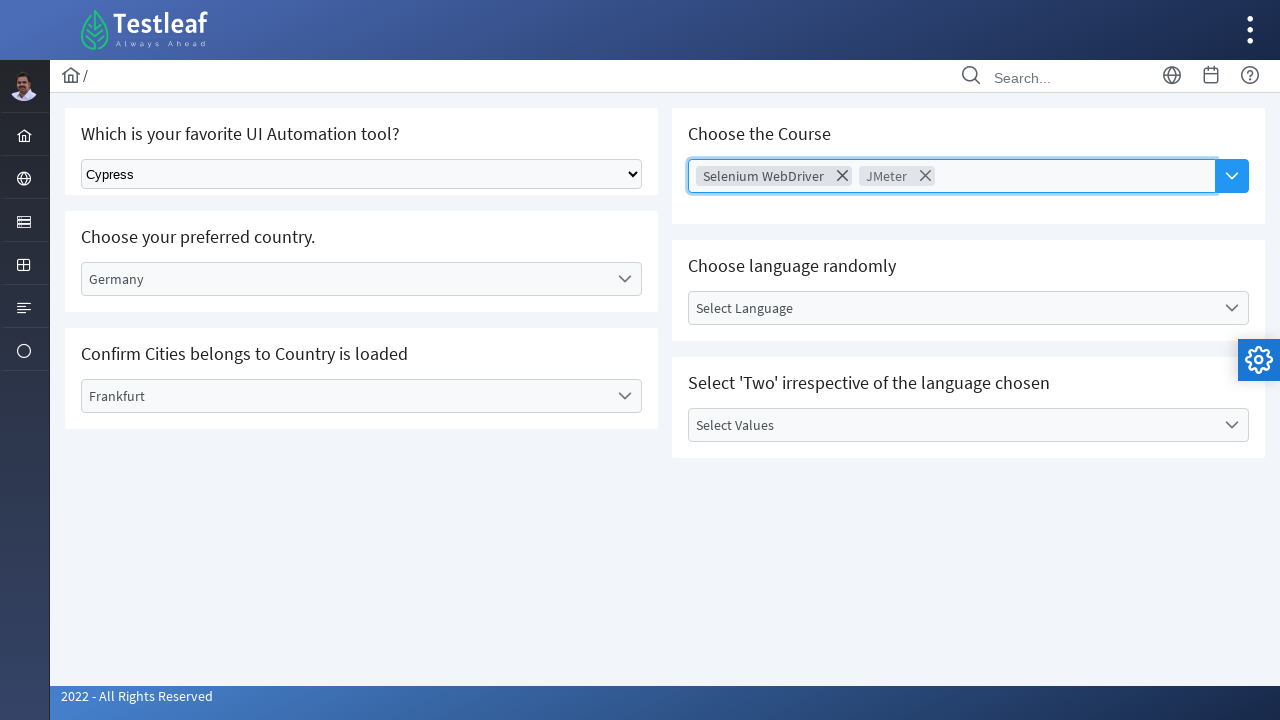

Clicked language dropdown to open options at (968, 308) on text=Select Language >> xpath=parent::div
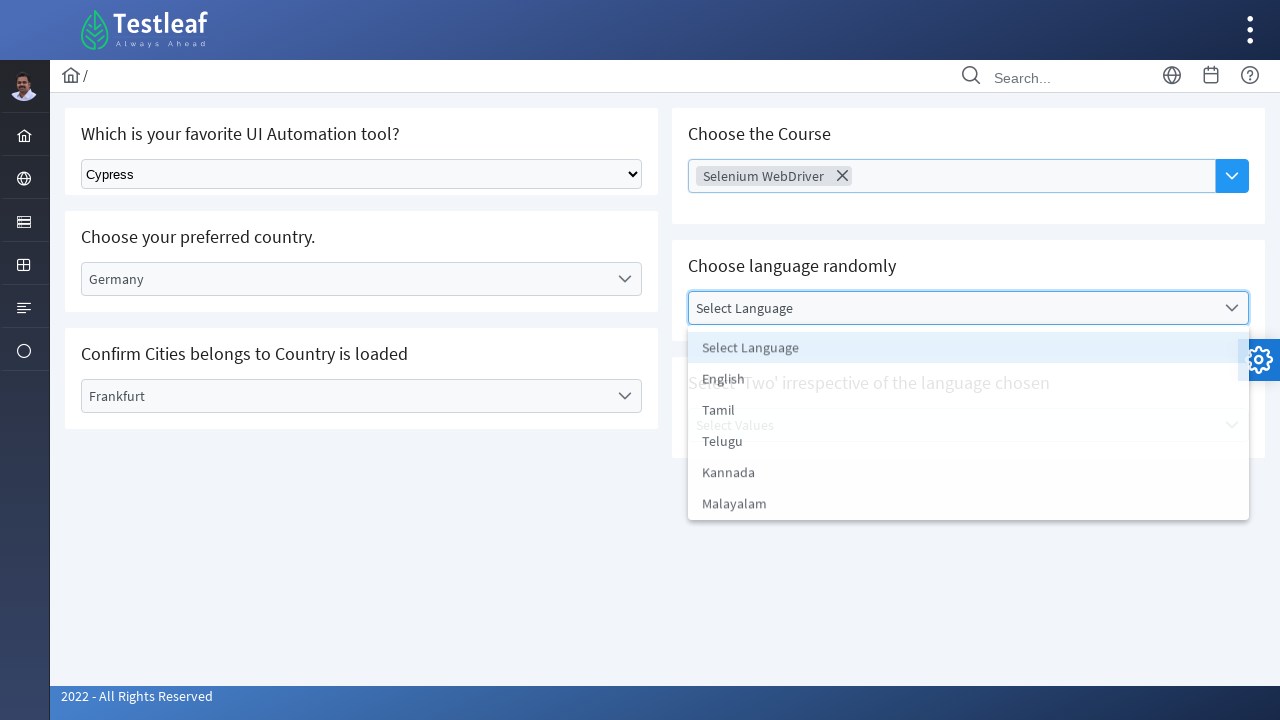

Selected 'Tamil' from language dropdown at (968, 412) on li:text('Tamil')
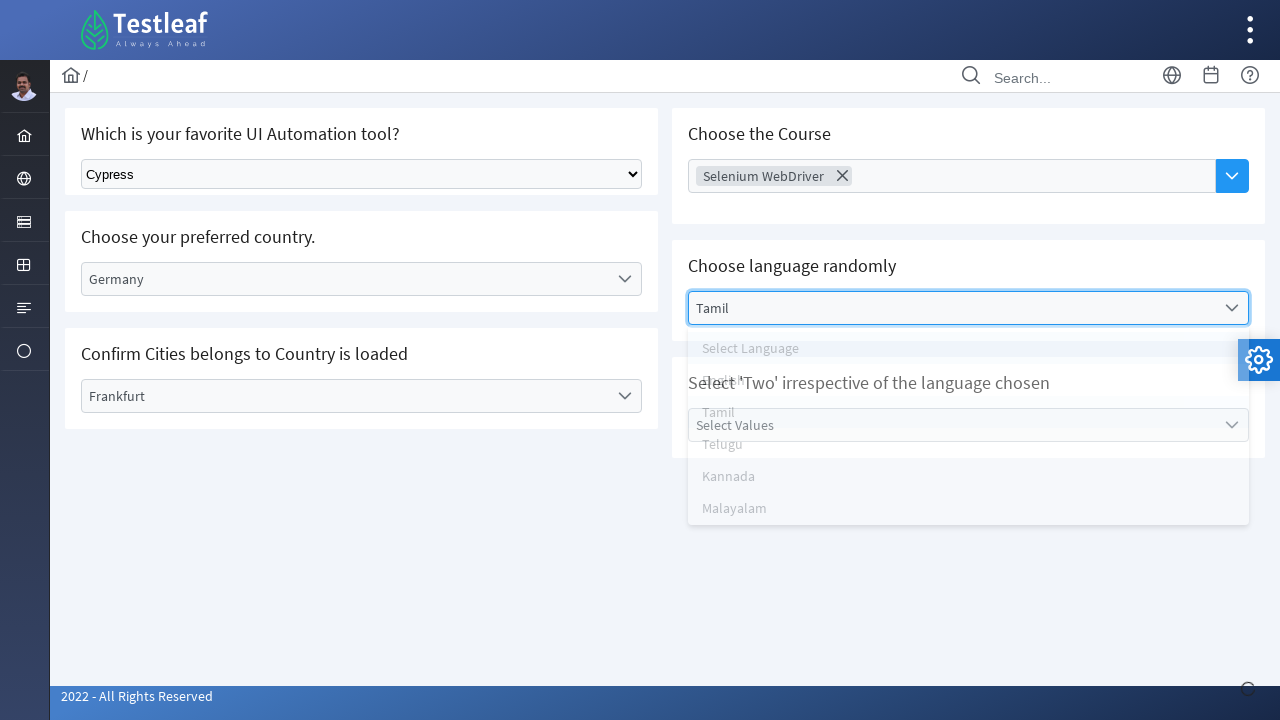

Clicked values dropdown to open options at (968, 425) on text=Select Values >> xpath=parent::div
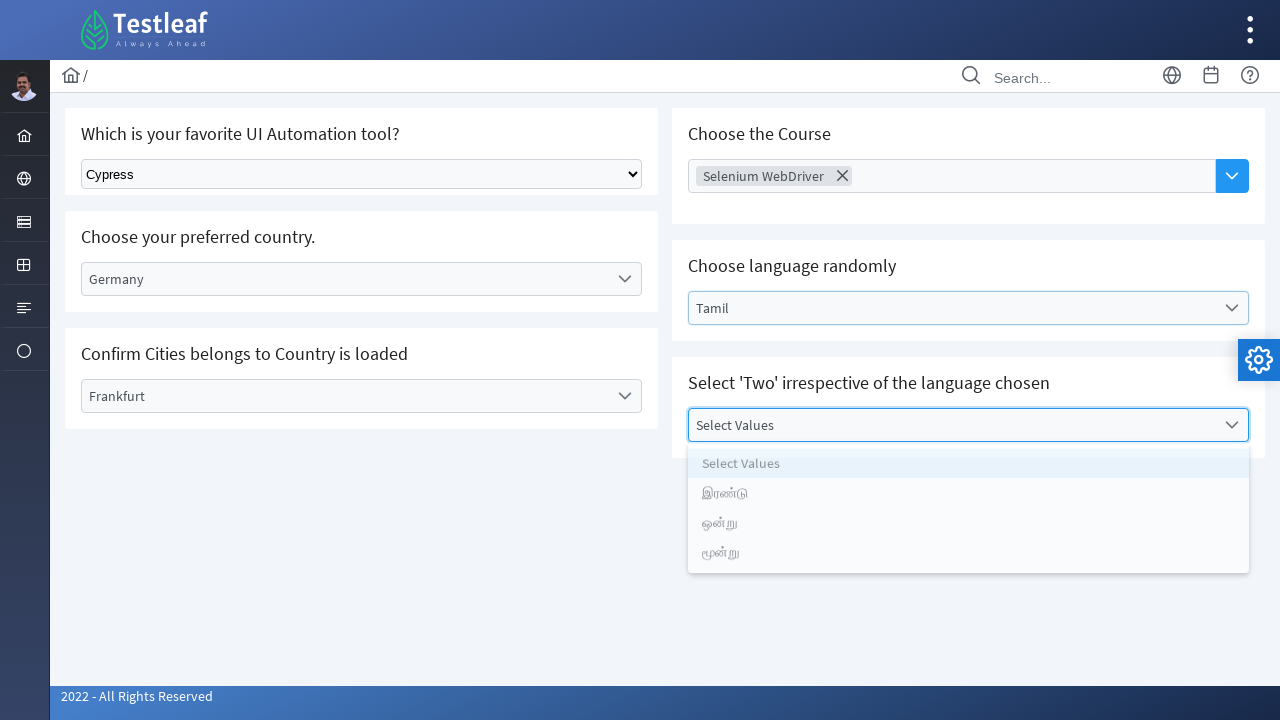

Selected second value from the values dropdown at (968, 497) on xpath=(//ul[@role='listbox'])[4]/li[2]
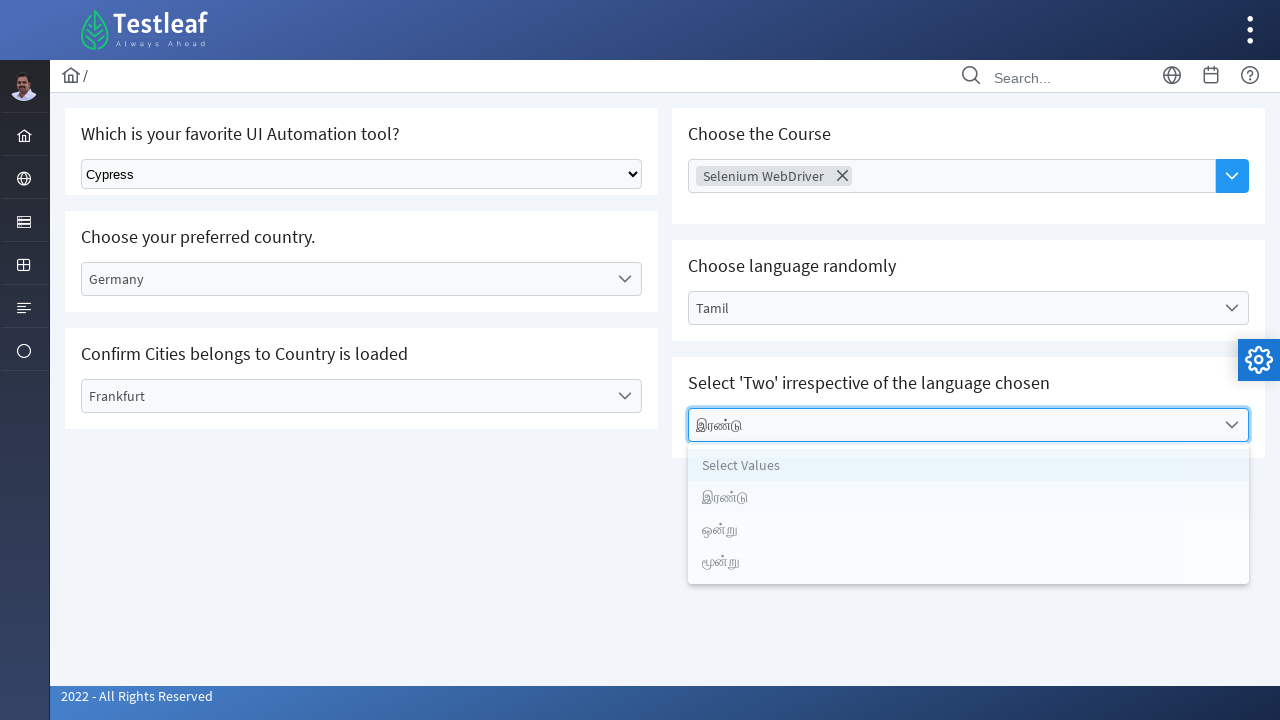

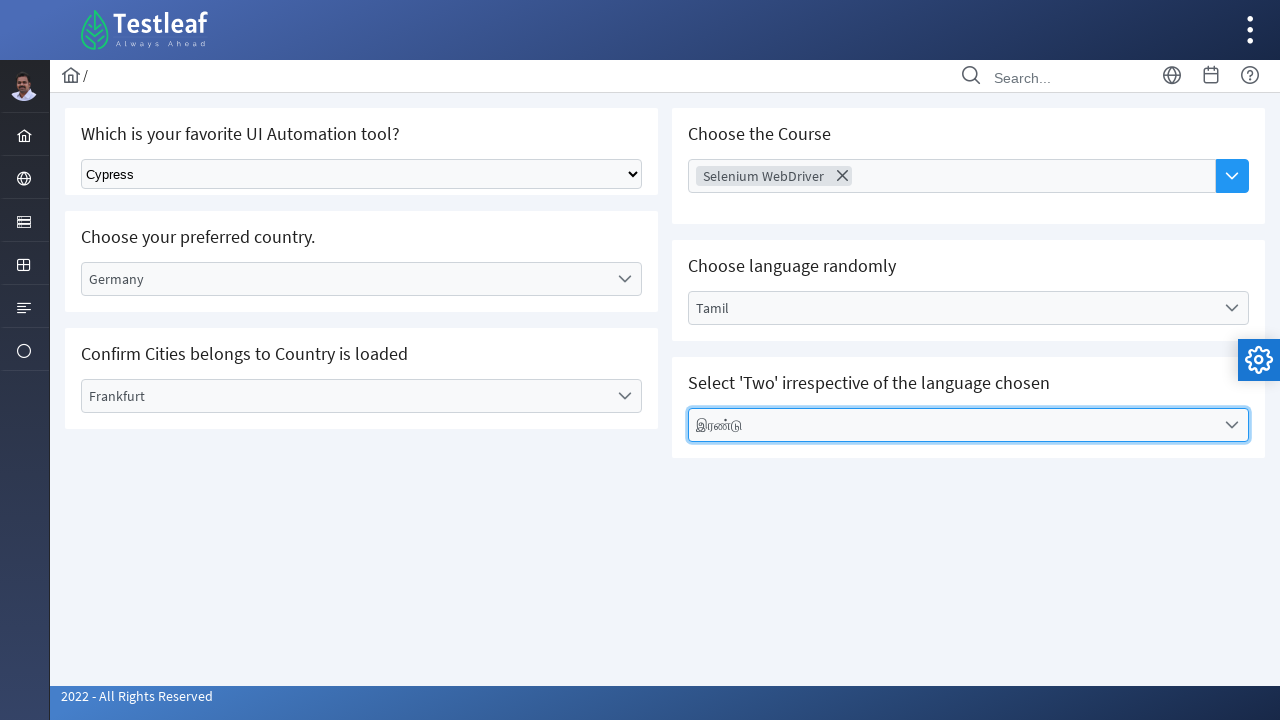